Tests file upload functionality by uploading files to a file input, clearing them, and uploading again using different methods including creating files from byte content.

Starting URL: https://davidwalsh.name/demo/multiple-file-upload.php

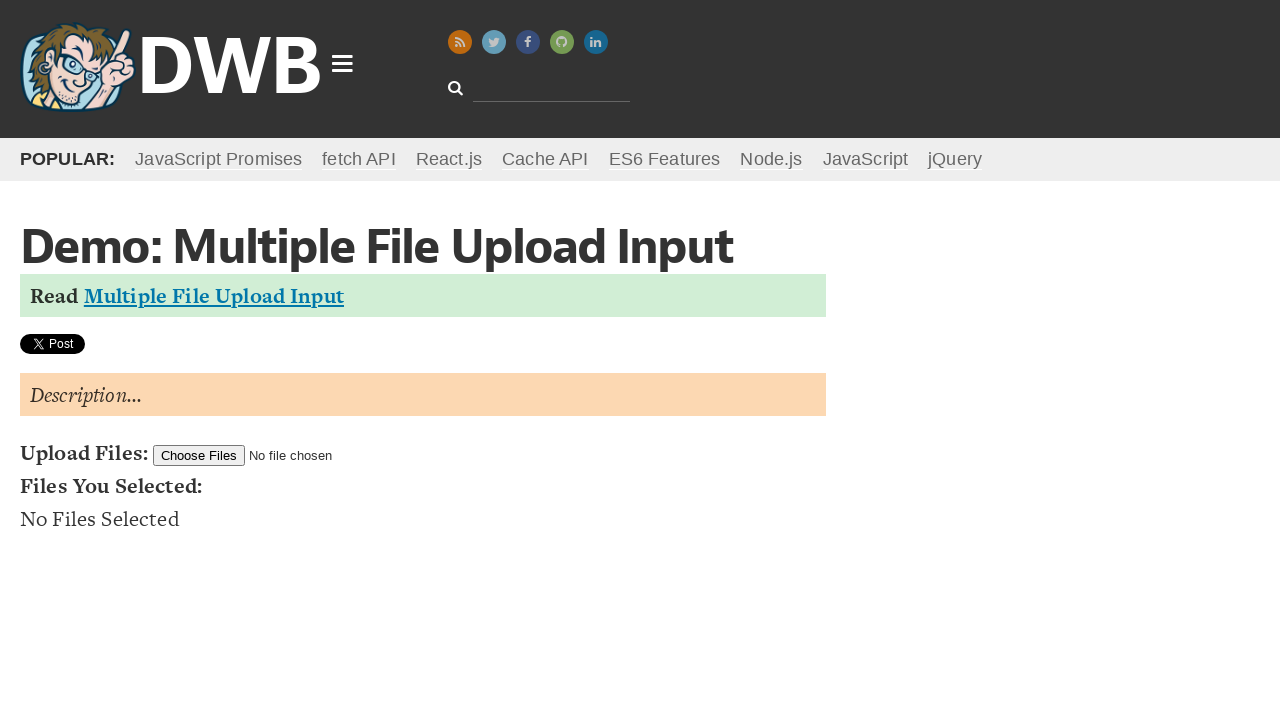

Uploaded single JSON file with generated content (testfile.json)
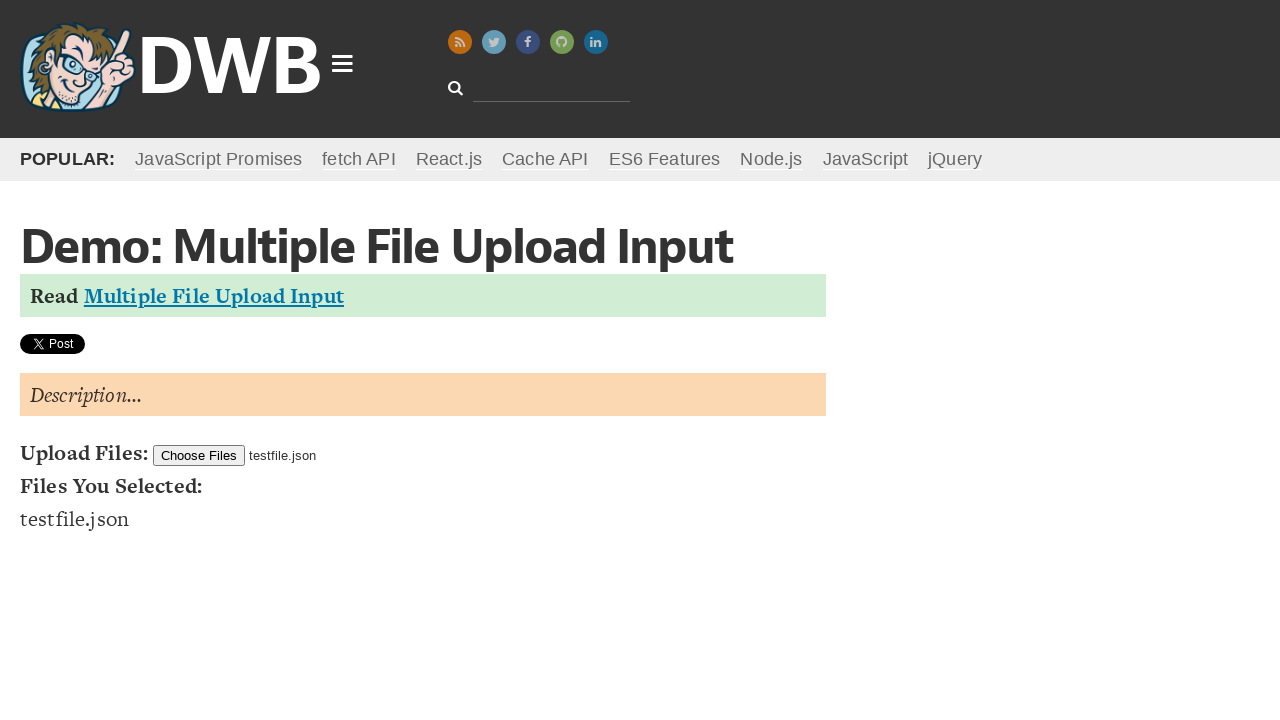

Cleared file input after first upload
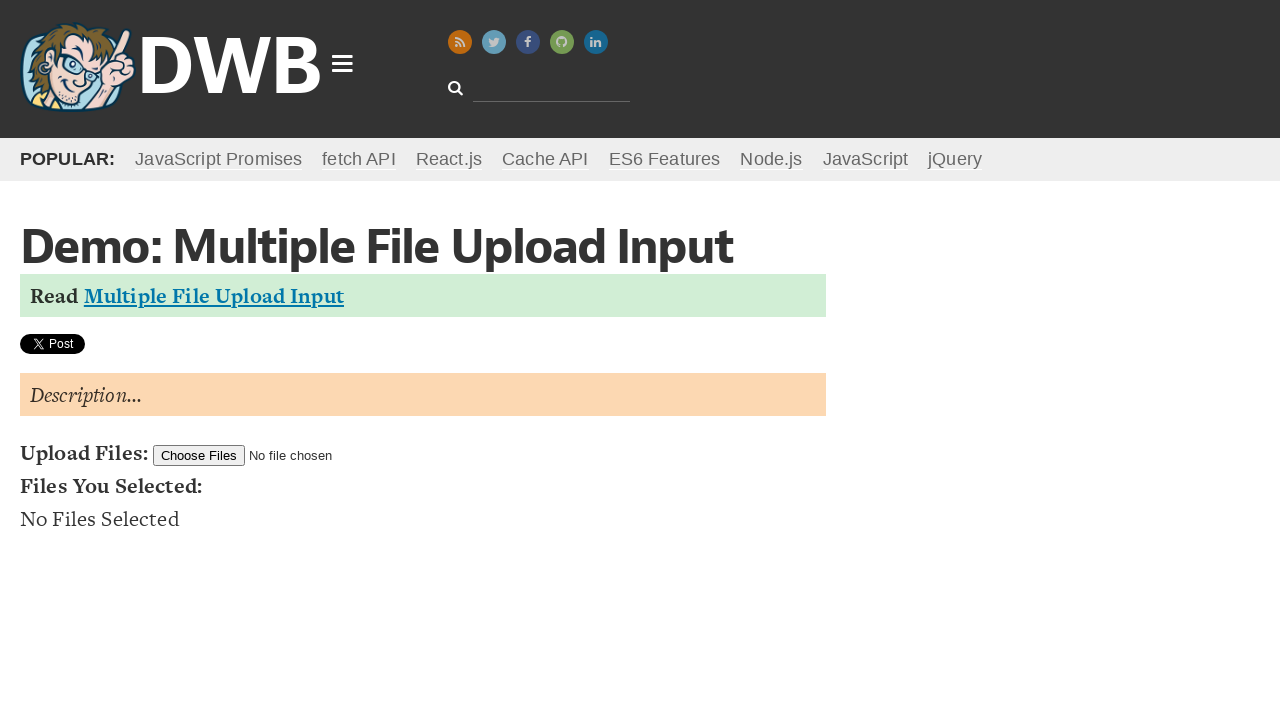

Uploaded multiple files with generated content (config.json and data.txt)
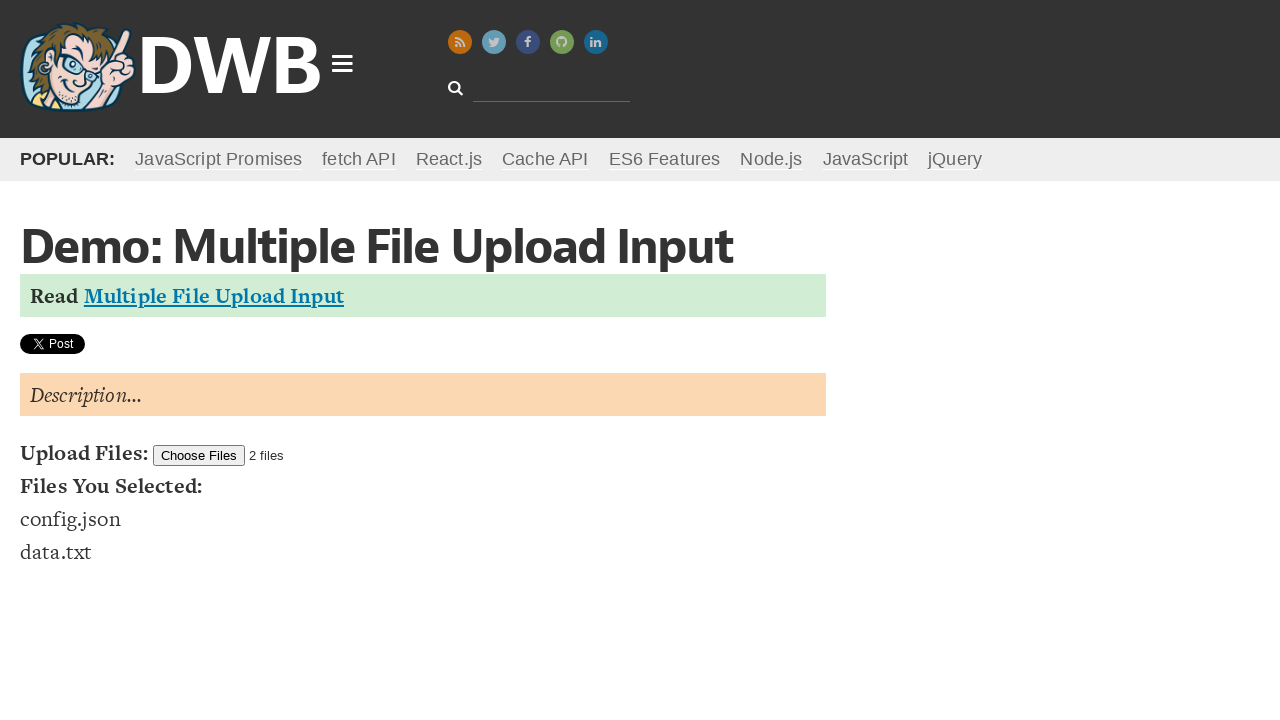

Cleared file input after uploading multiple files
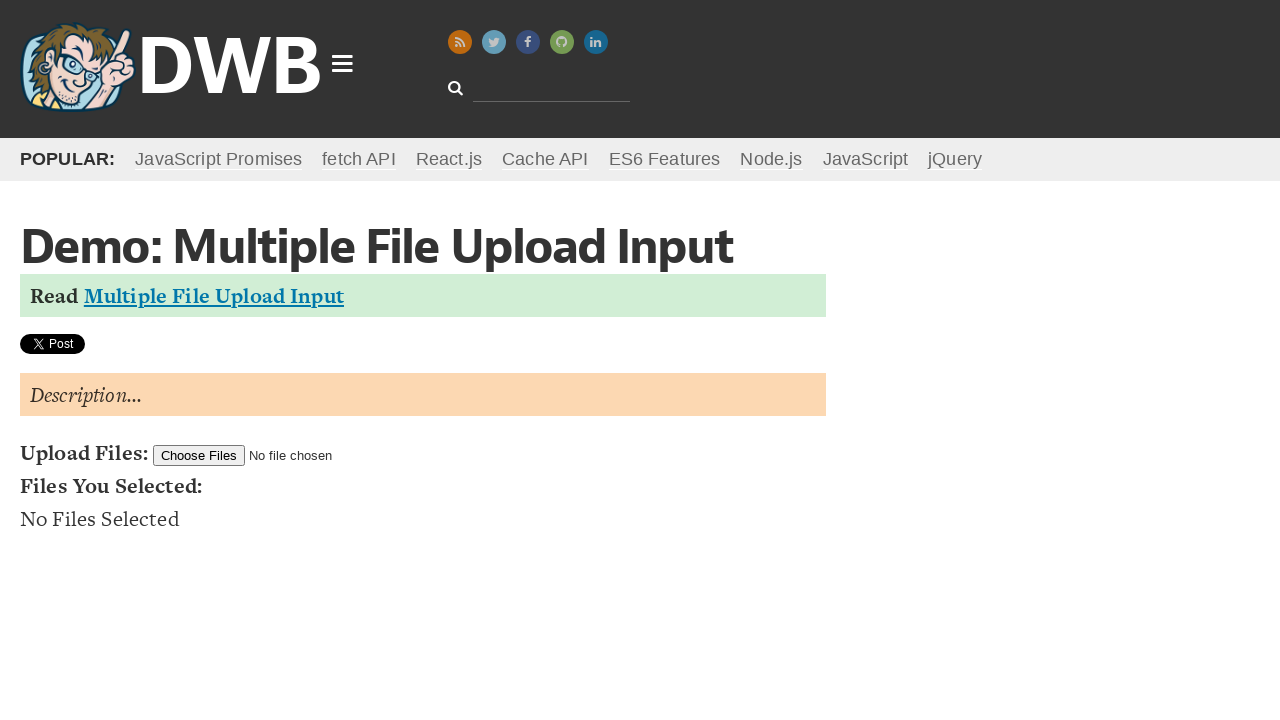

Uploaded text file with custom content (demo.txt)
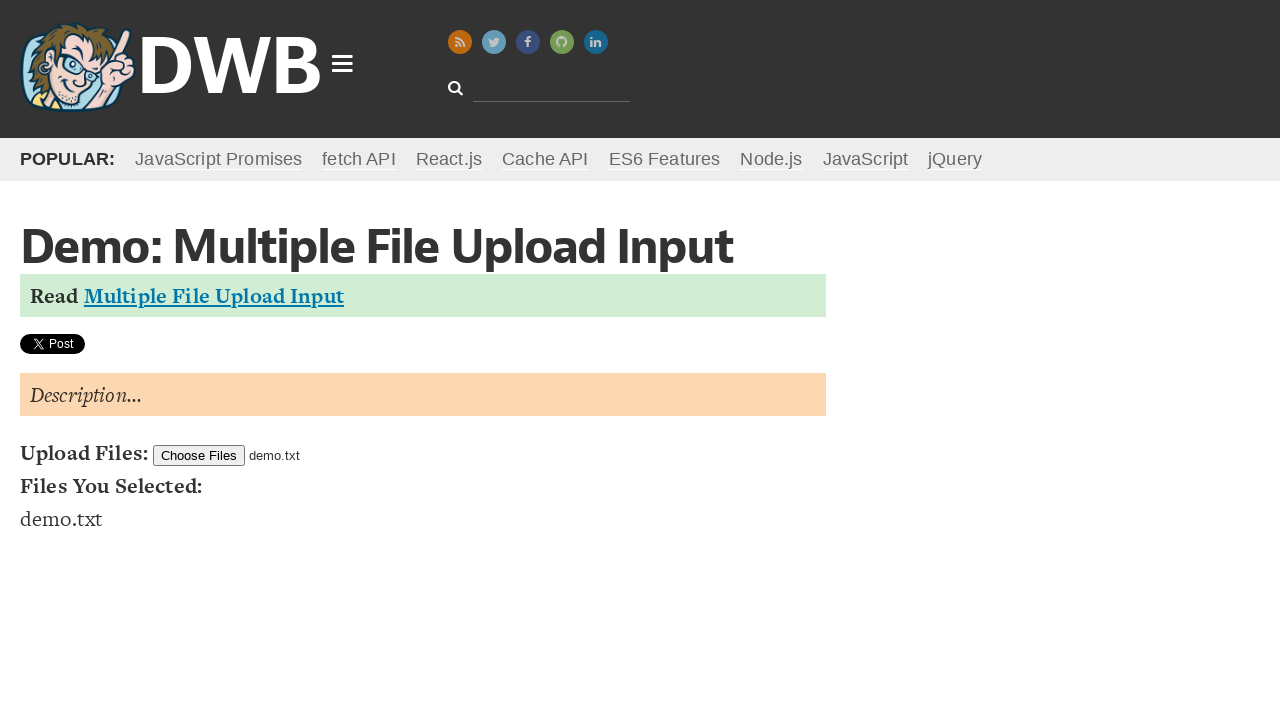

Cleared file input after final upload
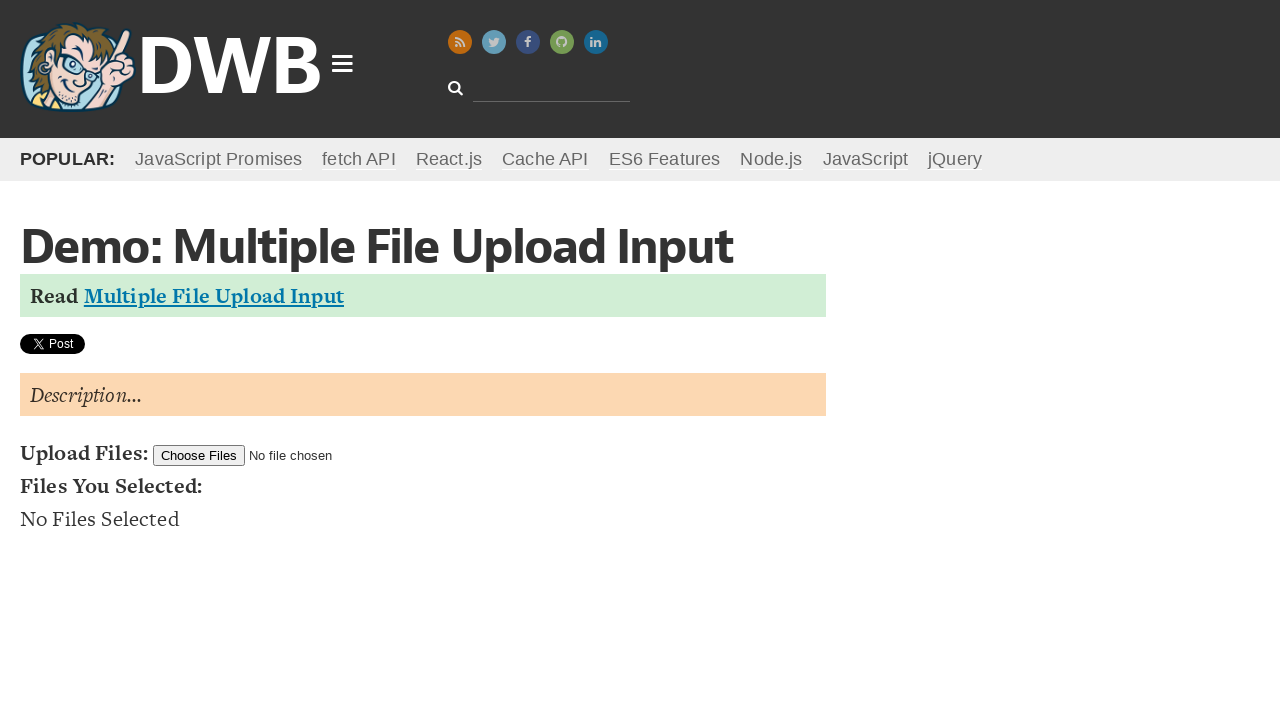

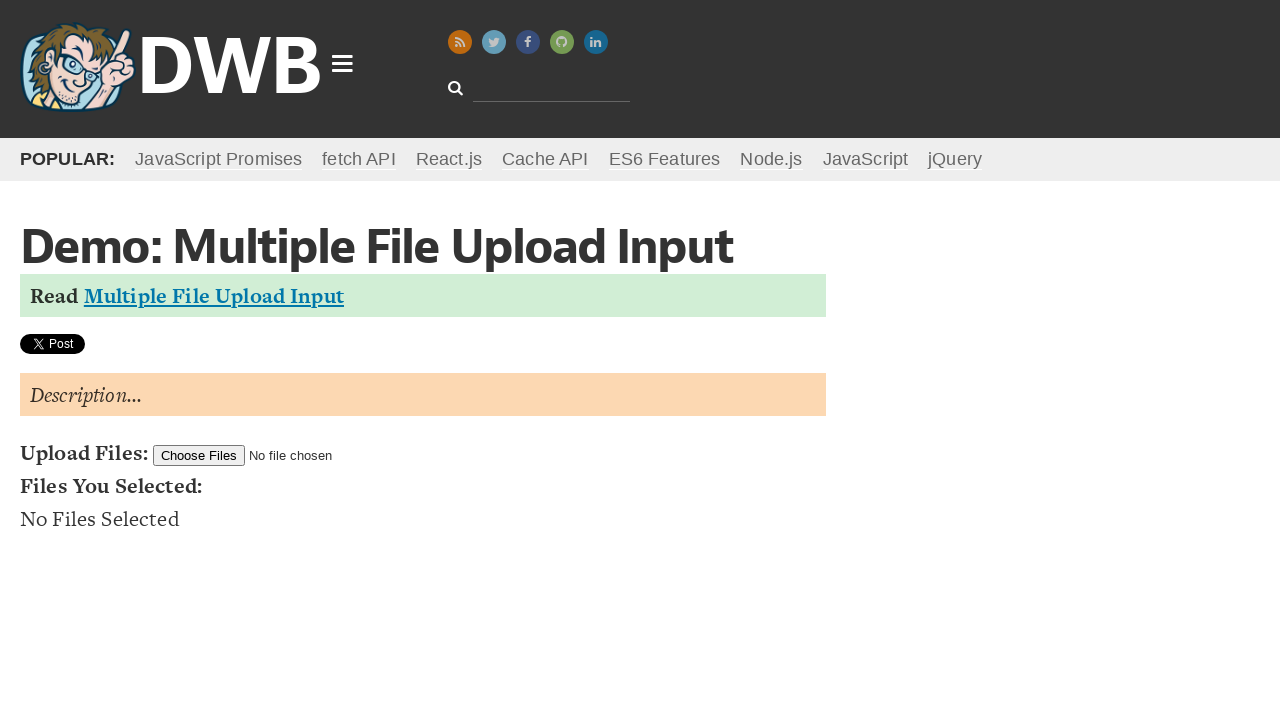